Tests the Wikipedia auto-suggest dropdown functionality by searching for "Delhi", waiting for search results, and clicking on a result containing "Delhi University"

Starting URL: https://testautomationpractice.blogspot.com/

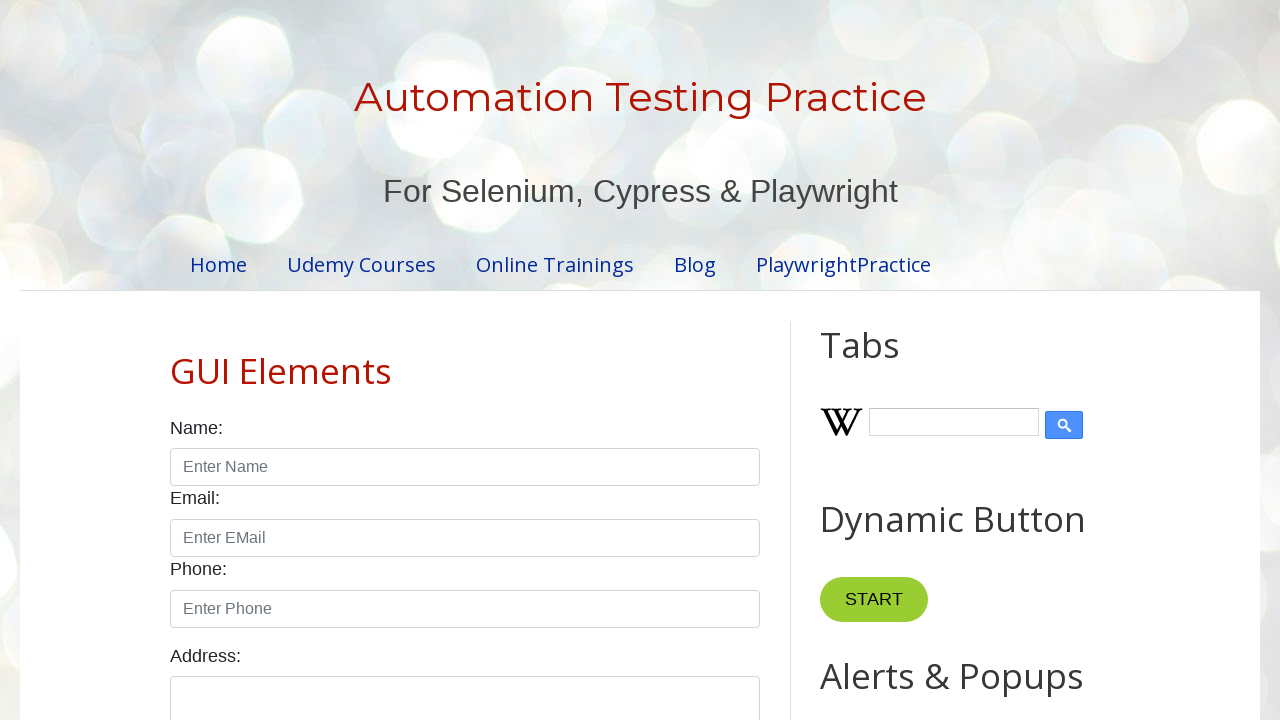

Filled Wikipedia search input with 'Delhi' on //input[@id='Wikipedia1_wikipedia-search-input']
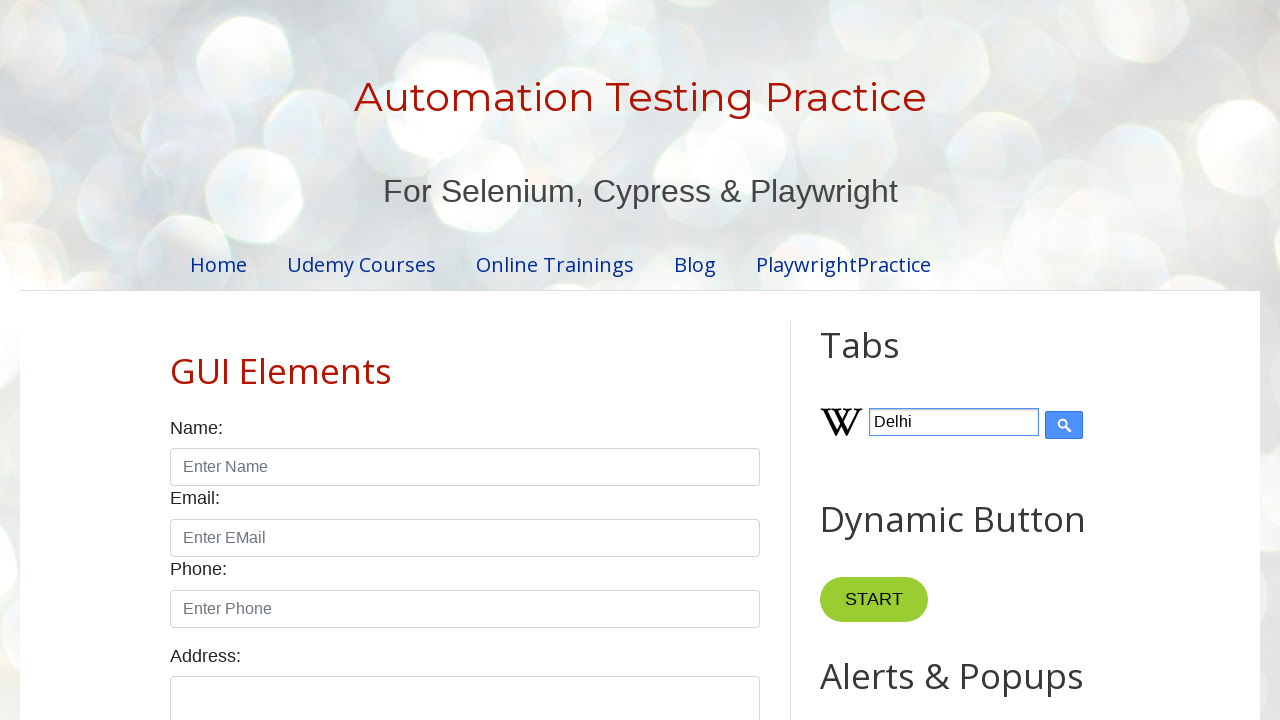

Clicked submit button to search at (1064, 425) on xpath=//input[@type='submit']
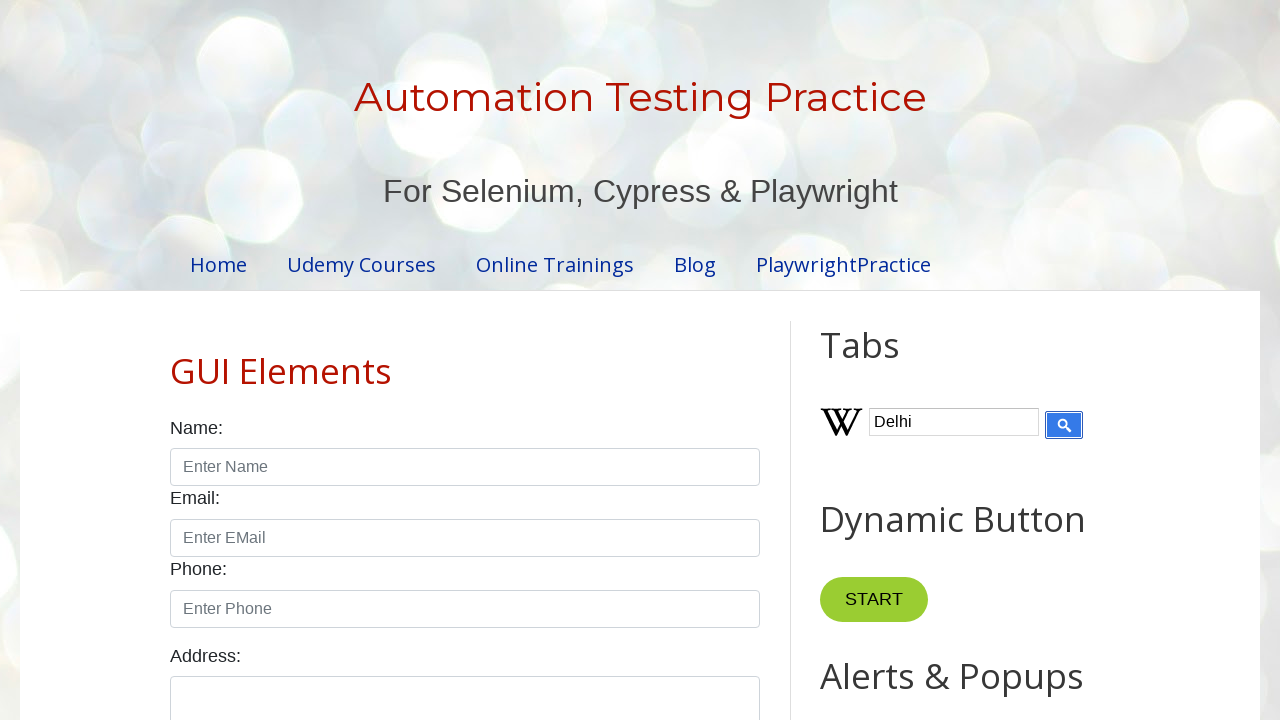

Search results dropdown appeared
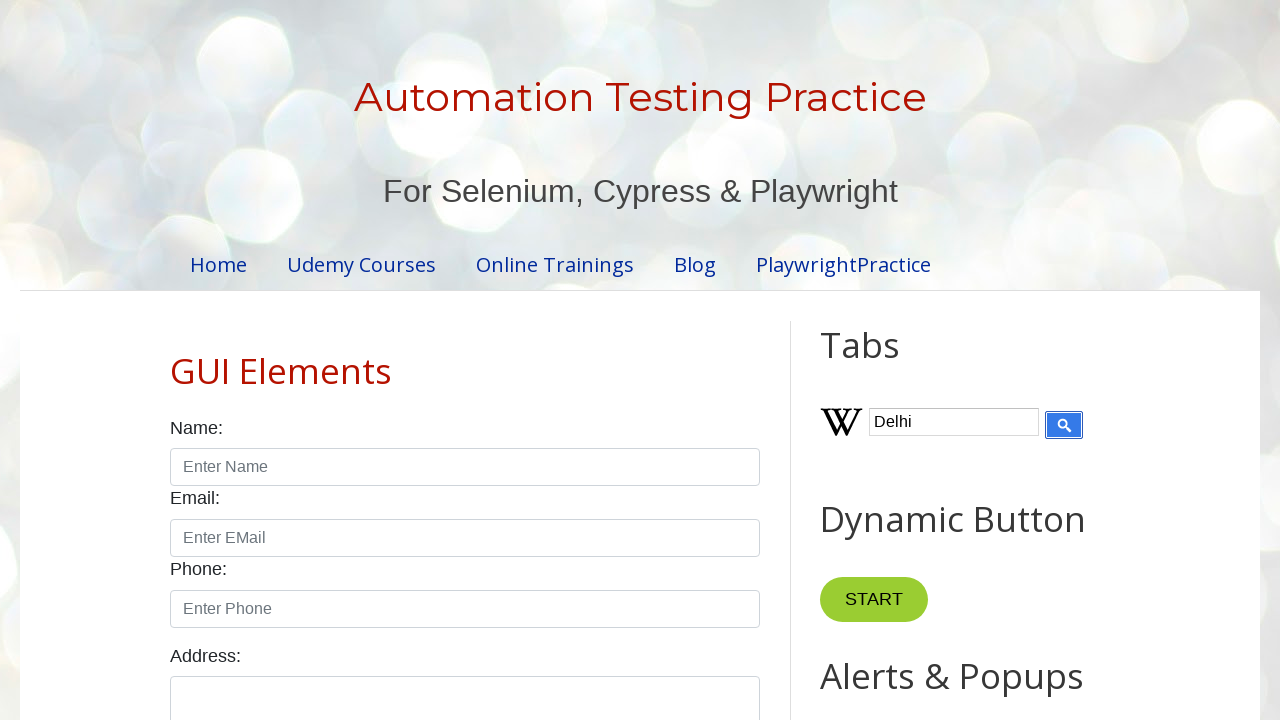

Retrieved all search result options from dropdown
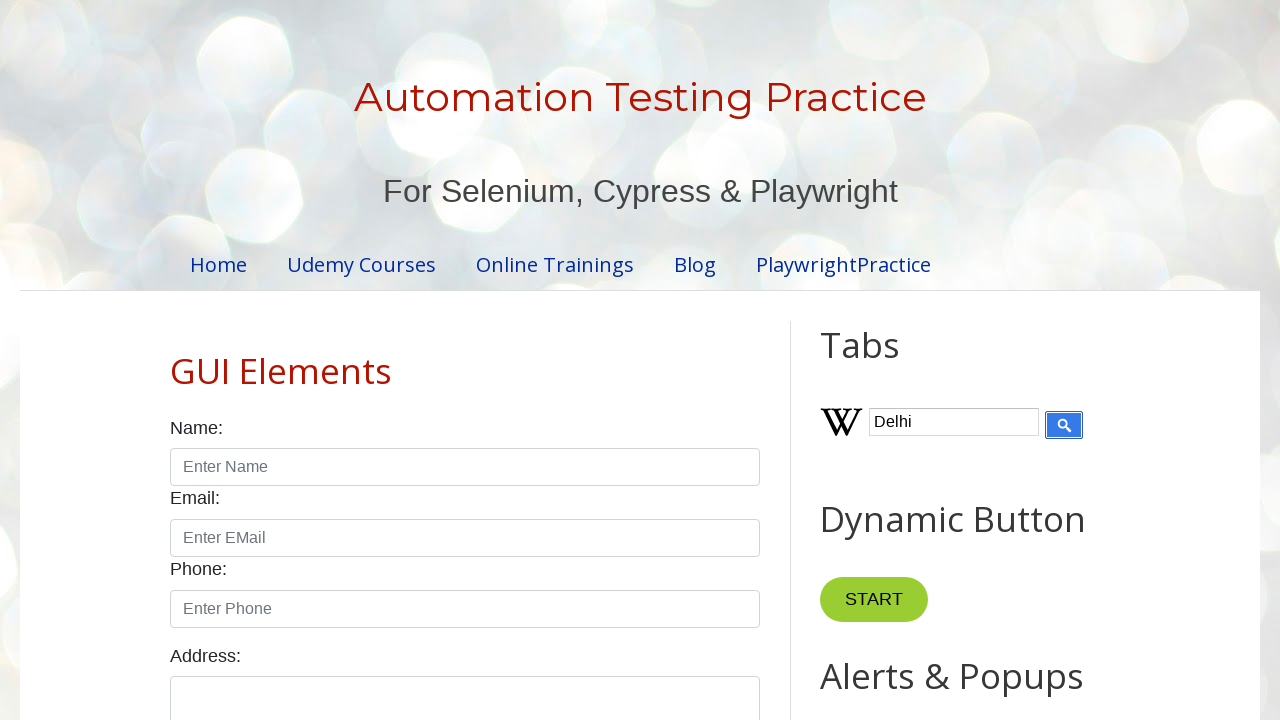

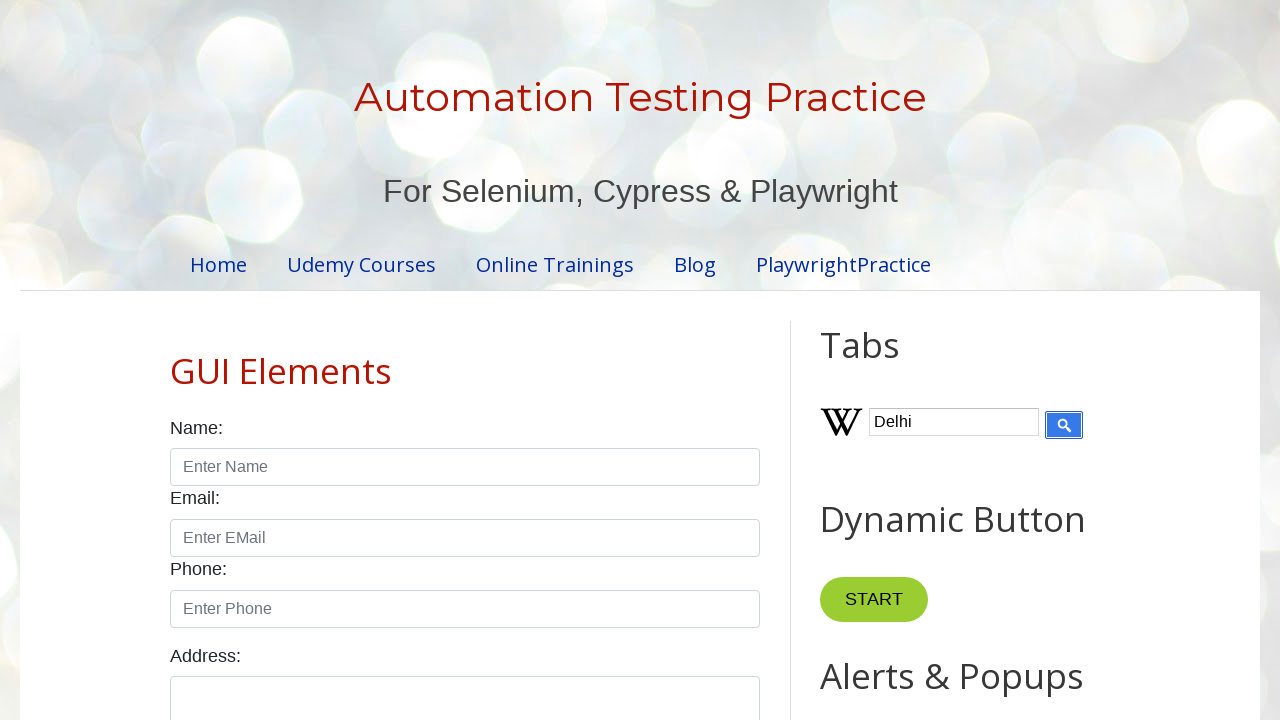